Tests that a todo item is removed if edited to an empty string

Starting URL: https://demo.playwright.dev/todomvc

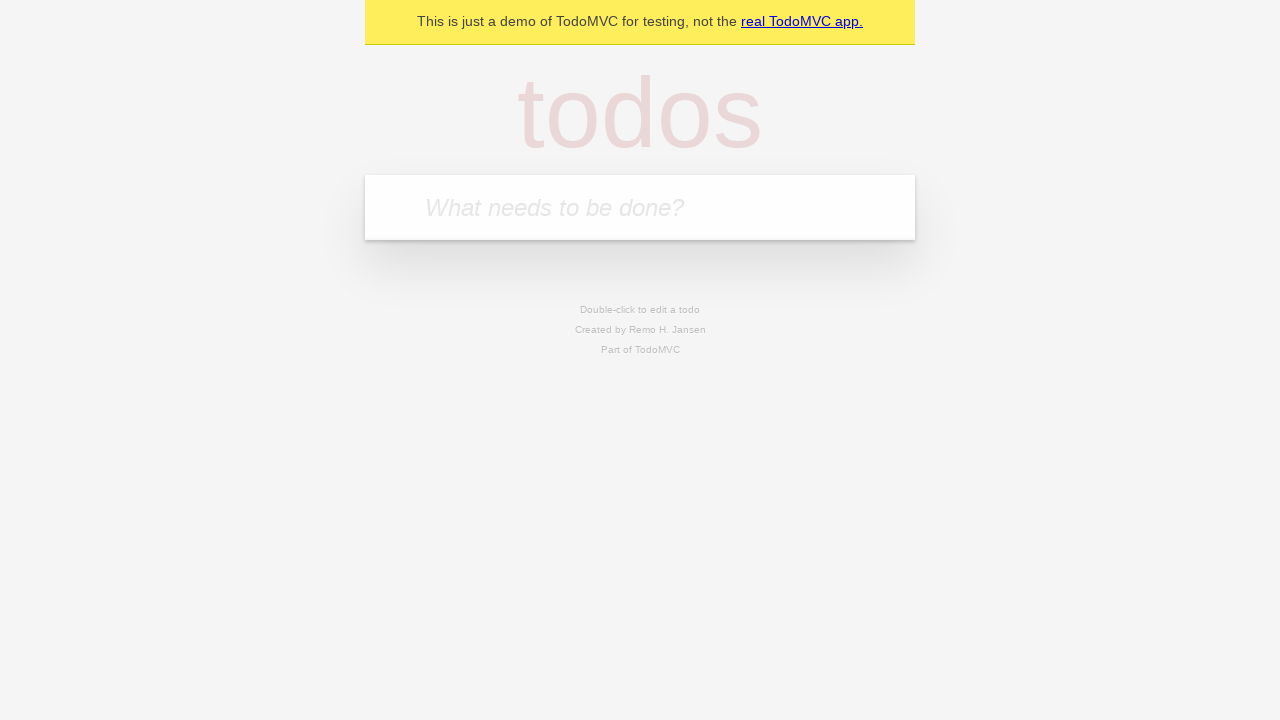

Filled new todo input with 'buy some cheese' on internal:attr=[placeholder="What needs to be done?"i]
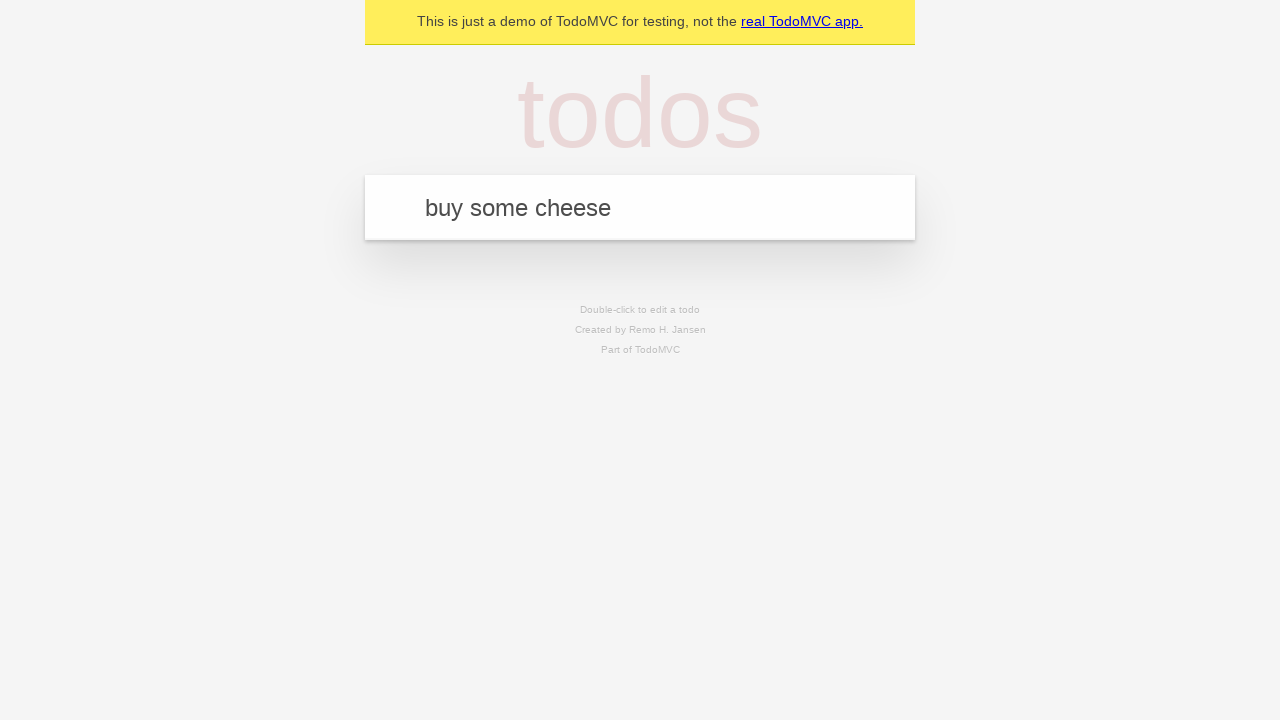

Pressed Enter to create todo 'buy some cheese' on internal:attr=[placeholder="What needs to be done?"i]
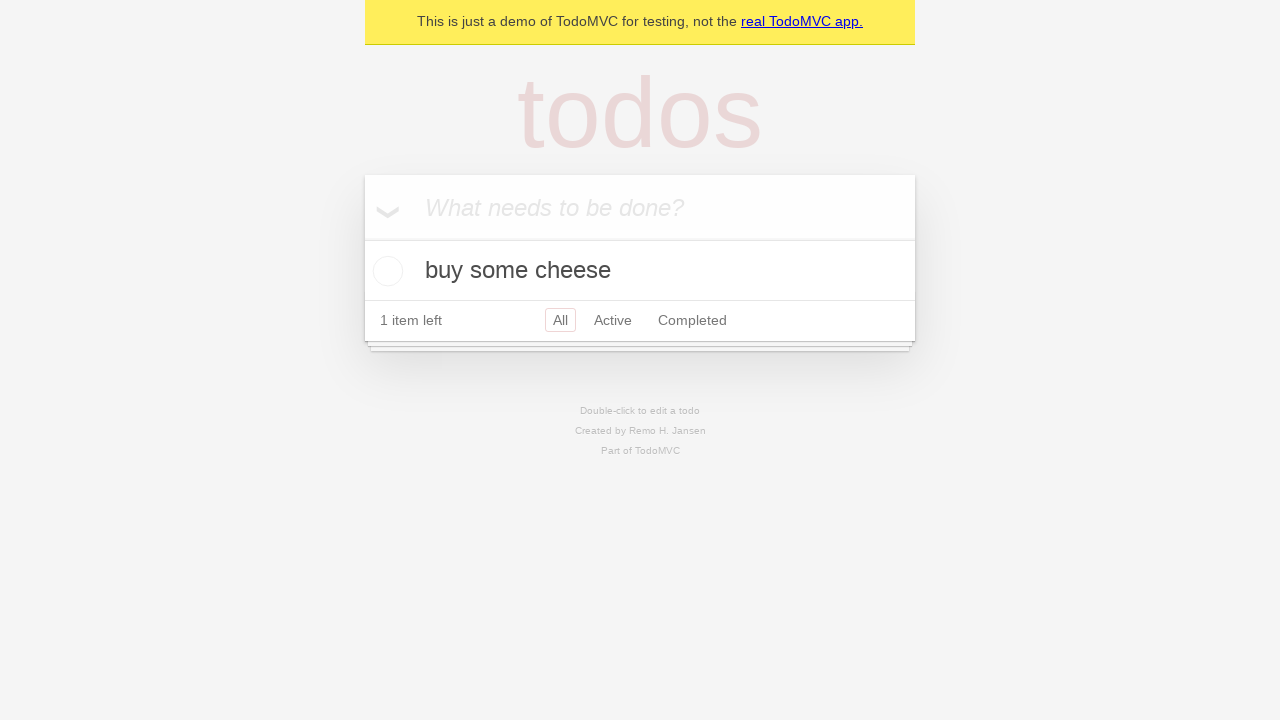

Filled new todo input with 'feed the cat' on internal:attr=[placeholder="What needs to be done?"i]
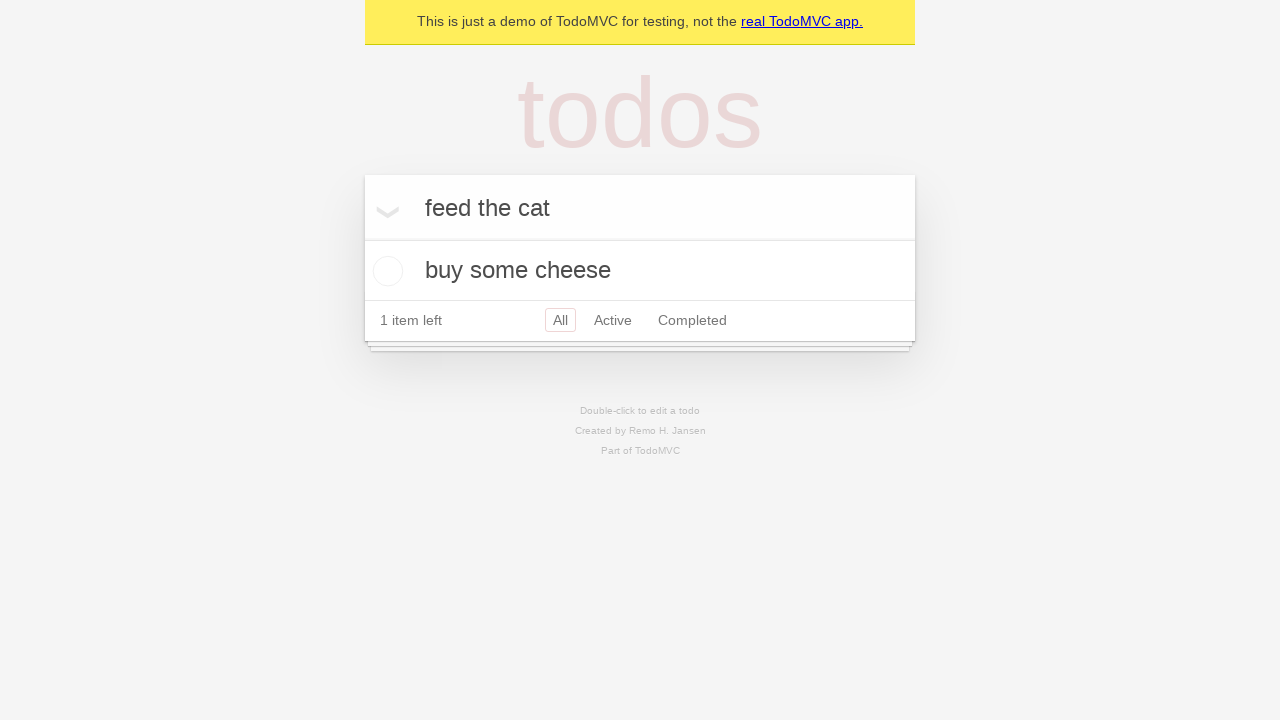

Pressed Enter to create todo 'feed the cat' on internal:attr=[placeholder="What needs to be done?"i]
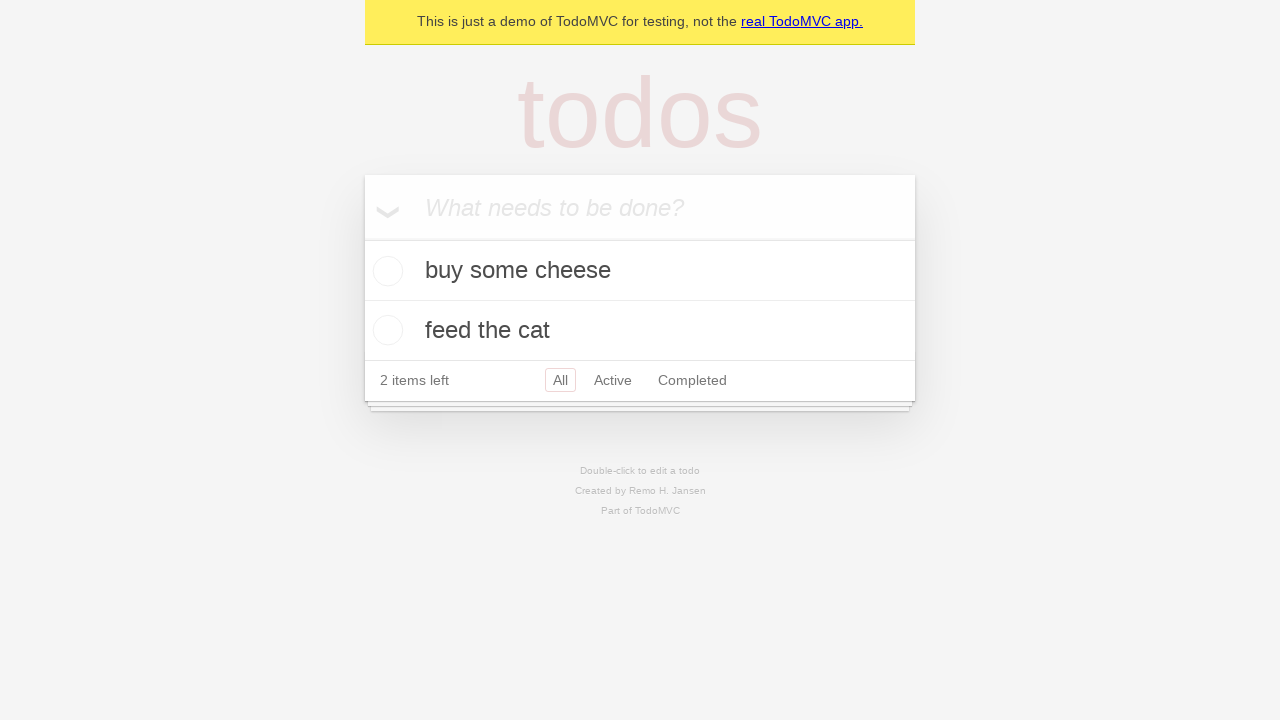

Filled new todo input with 'book a doctors appointment' on internal:attr=[placeholder="What needs to be done?"i]
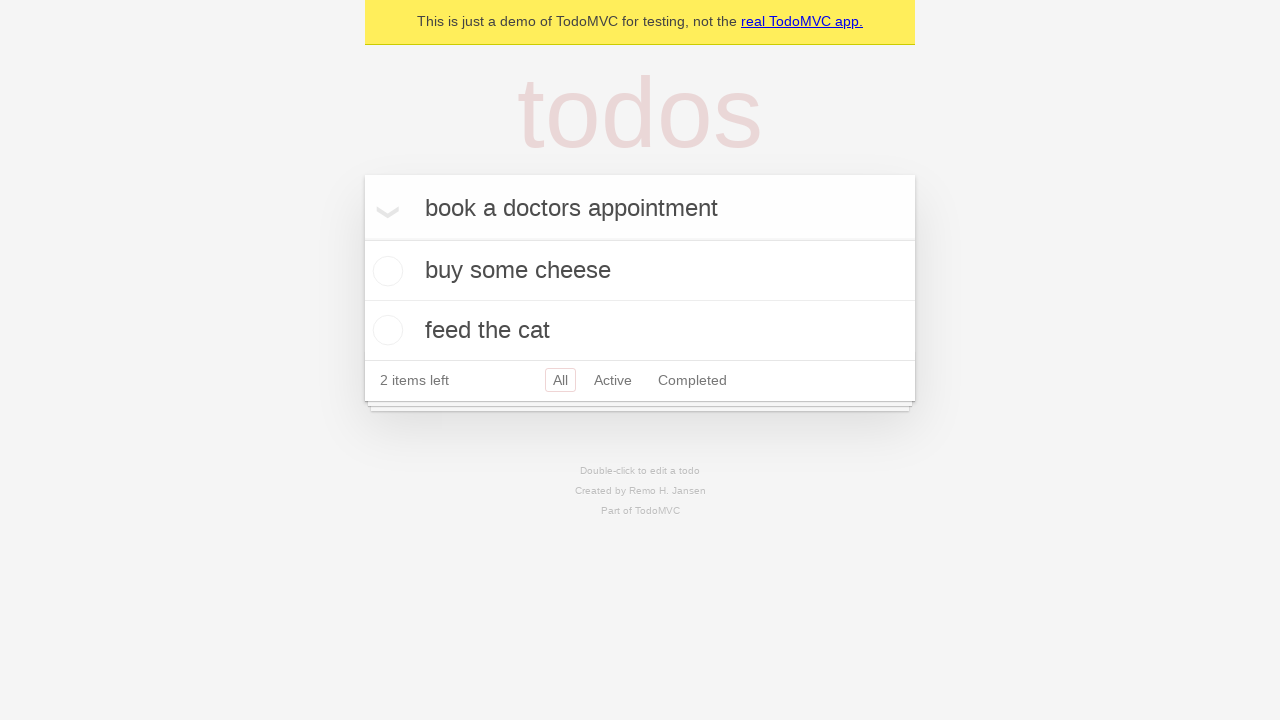

Pressed Enter to create todo 'book a doctors appointment' on internal:attr=[placeholder="What needs to be done?"i]
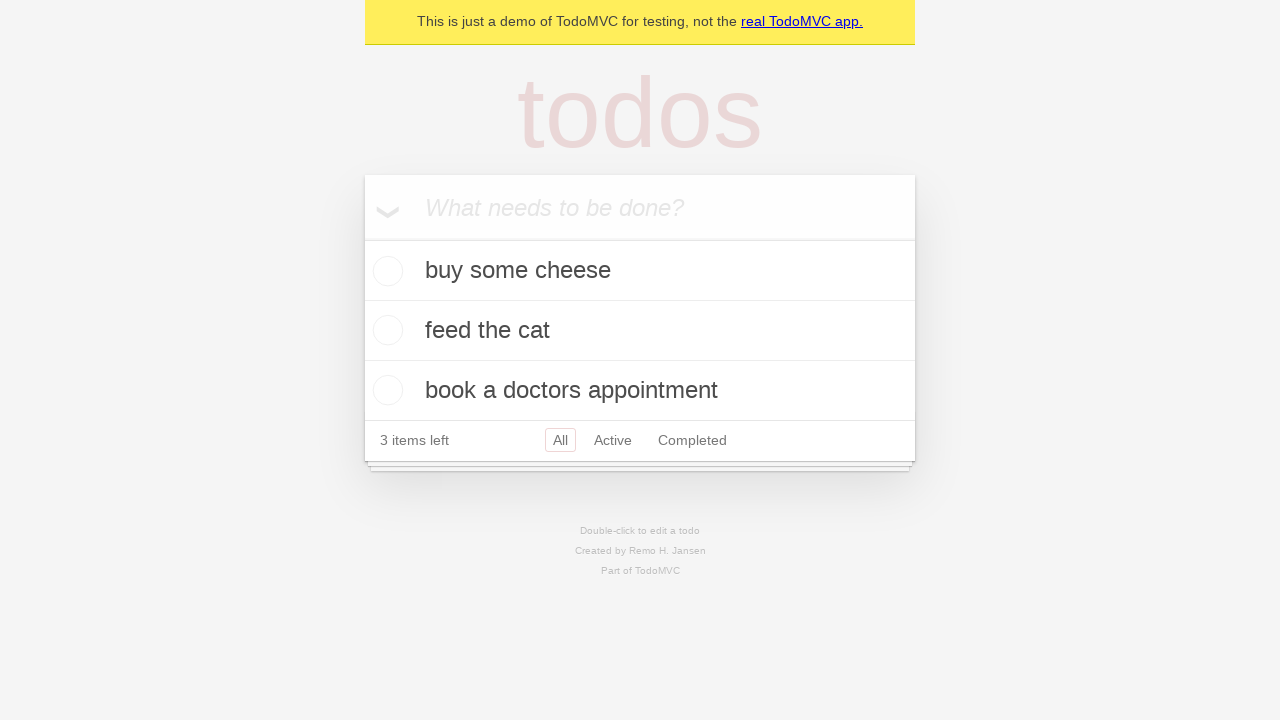

Double-clicked second todo item to enter edit mode at (640, 331) on internal:testid=[data-testid="todo-item"s] >> nth=1
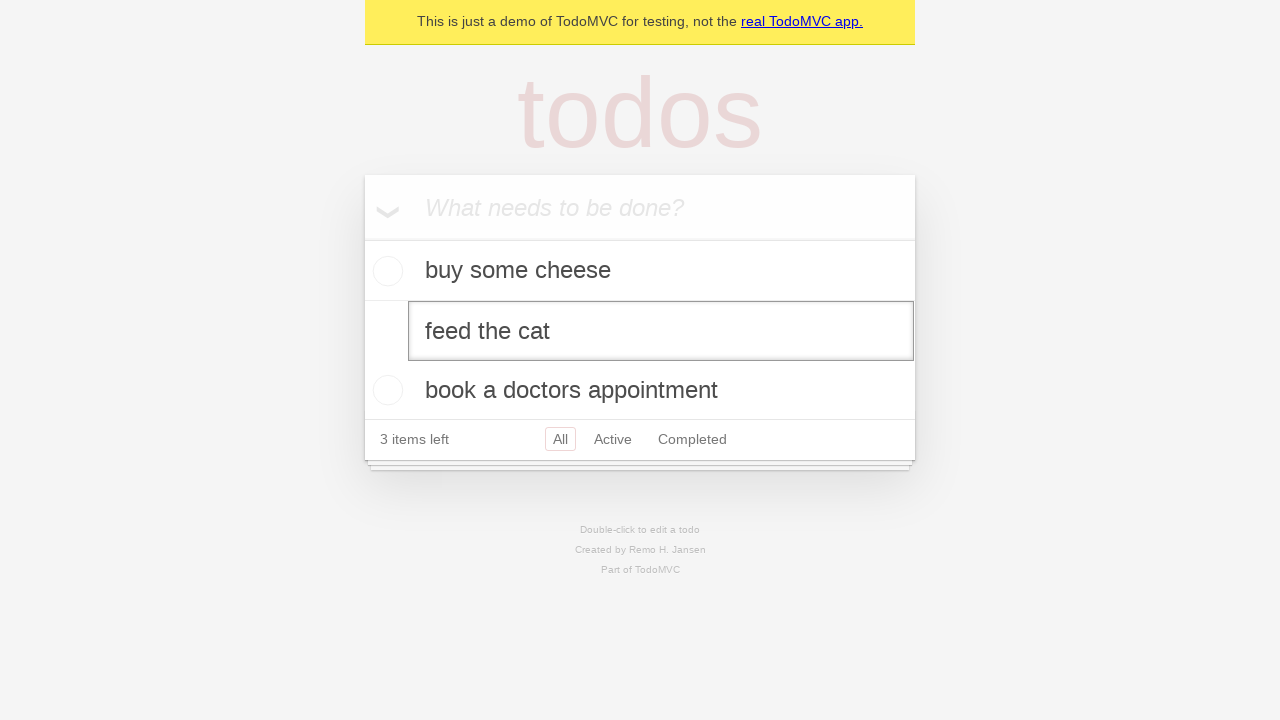

Cleared the edit textbox to empty string on internal:testid=[data-testid="todo-item"s] >> nth=1 >> internal:role=textbox[nam
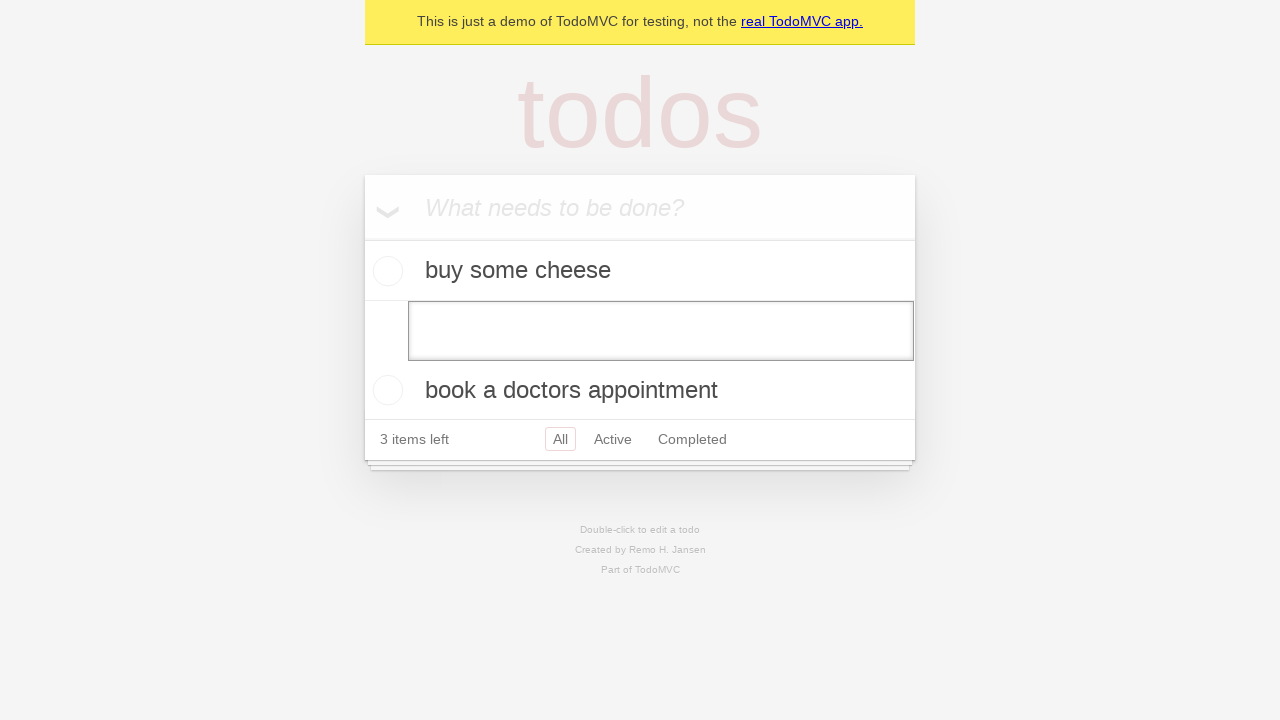

Pressed Enter to confirm edit with empty string, removing the todo item on internal:testid=[data-testid="todo-item"s] >> nth=1 >> internal:role=textbox[nam
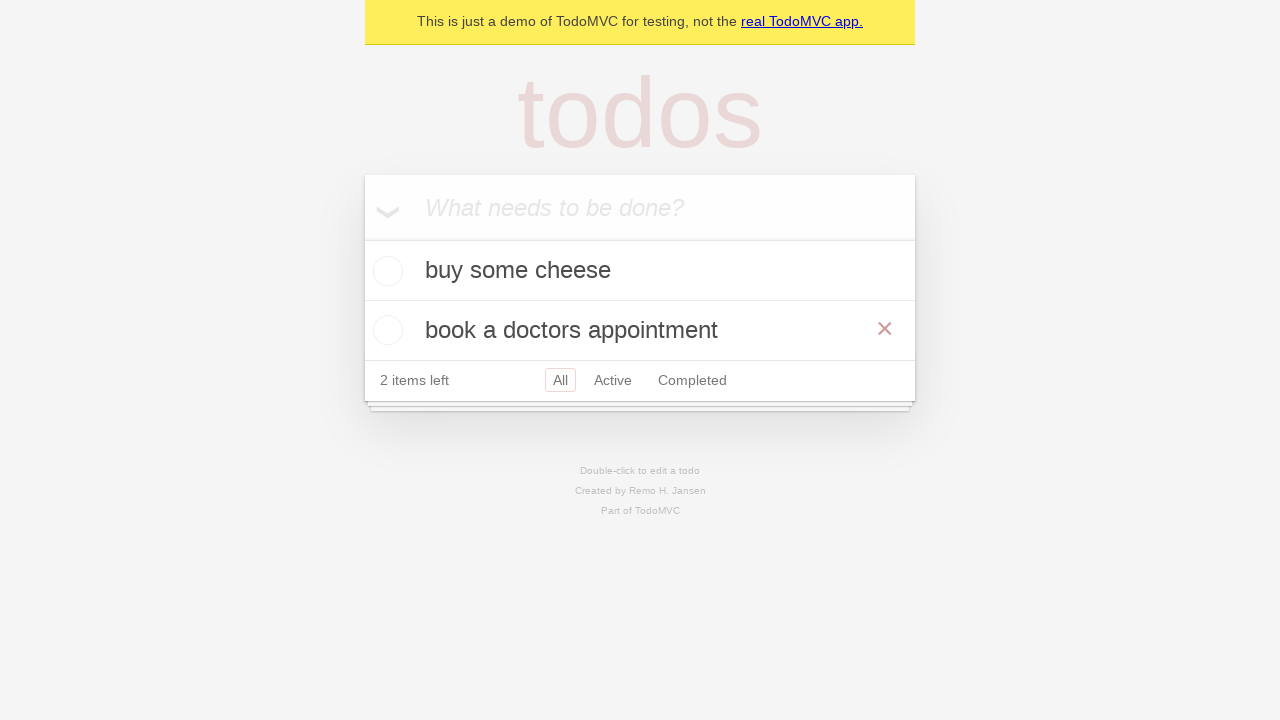

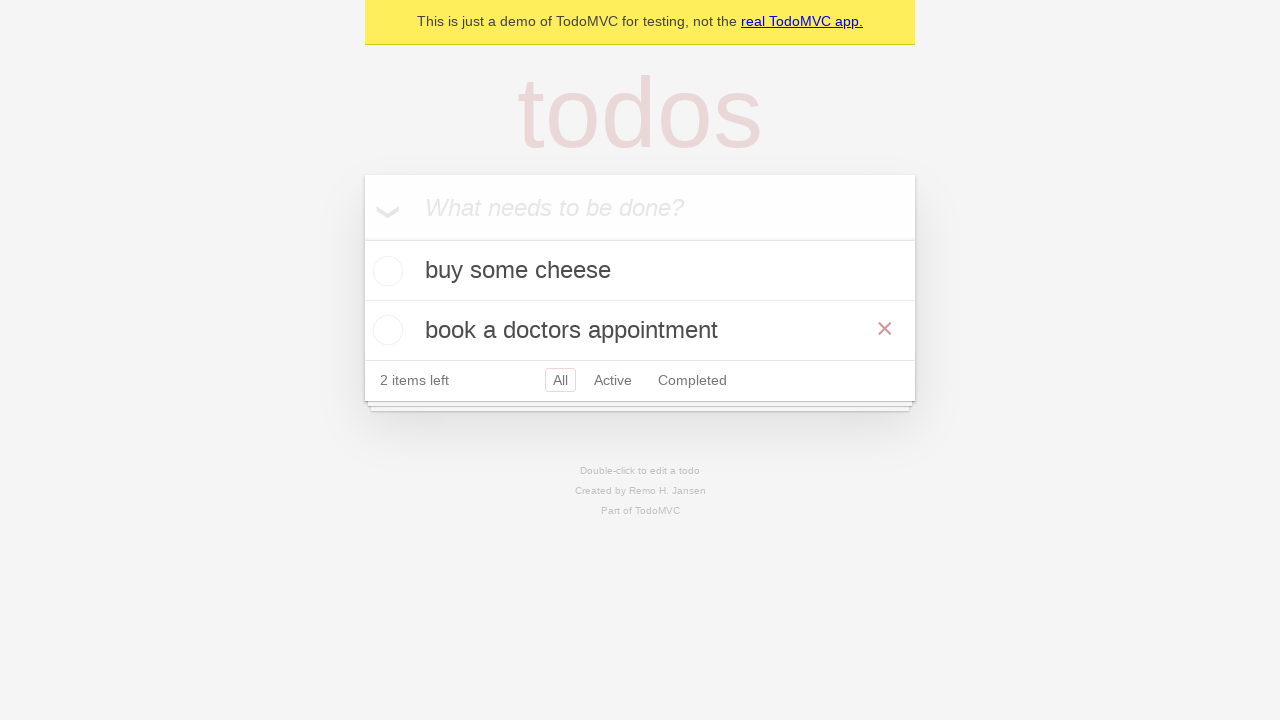